Tests double-click functionality by double-clicking on a "Copy Text" button

Starting URL: https://testautomationpractice.blogspot.com/

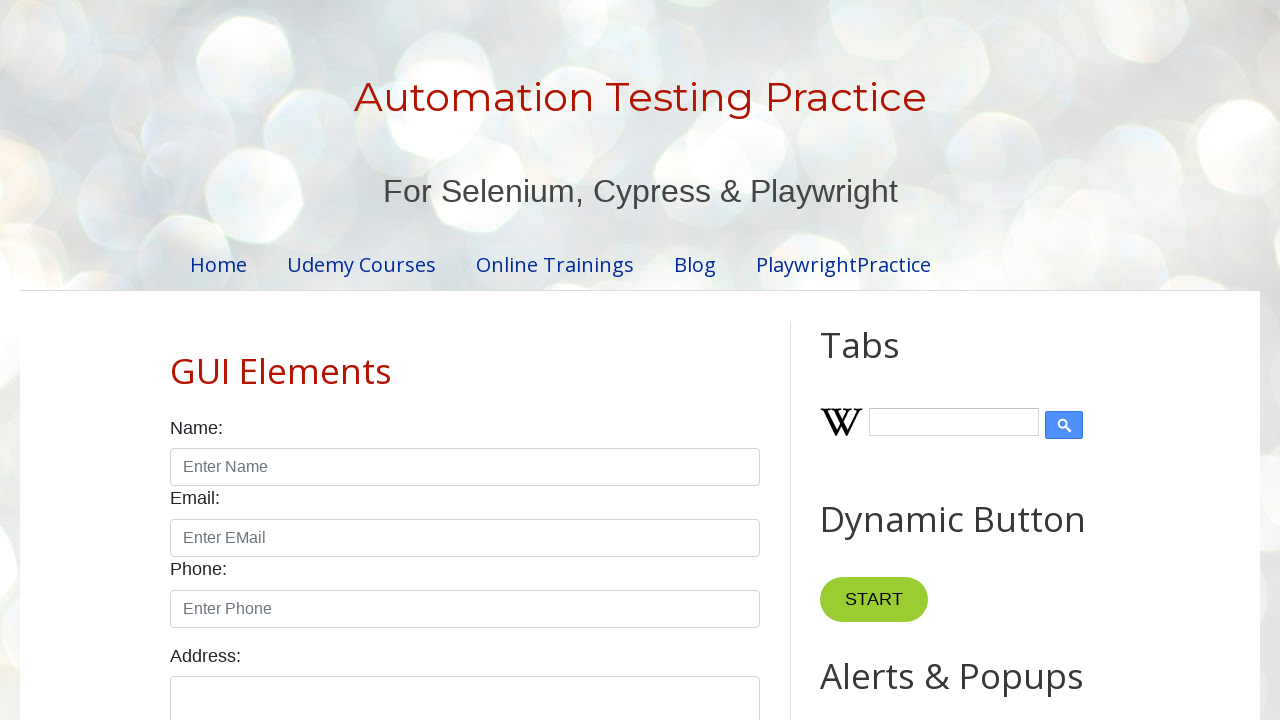

Navigated to test automation practice website
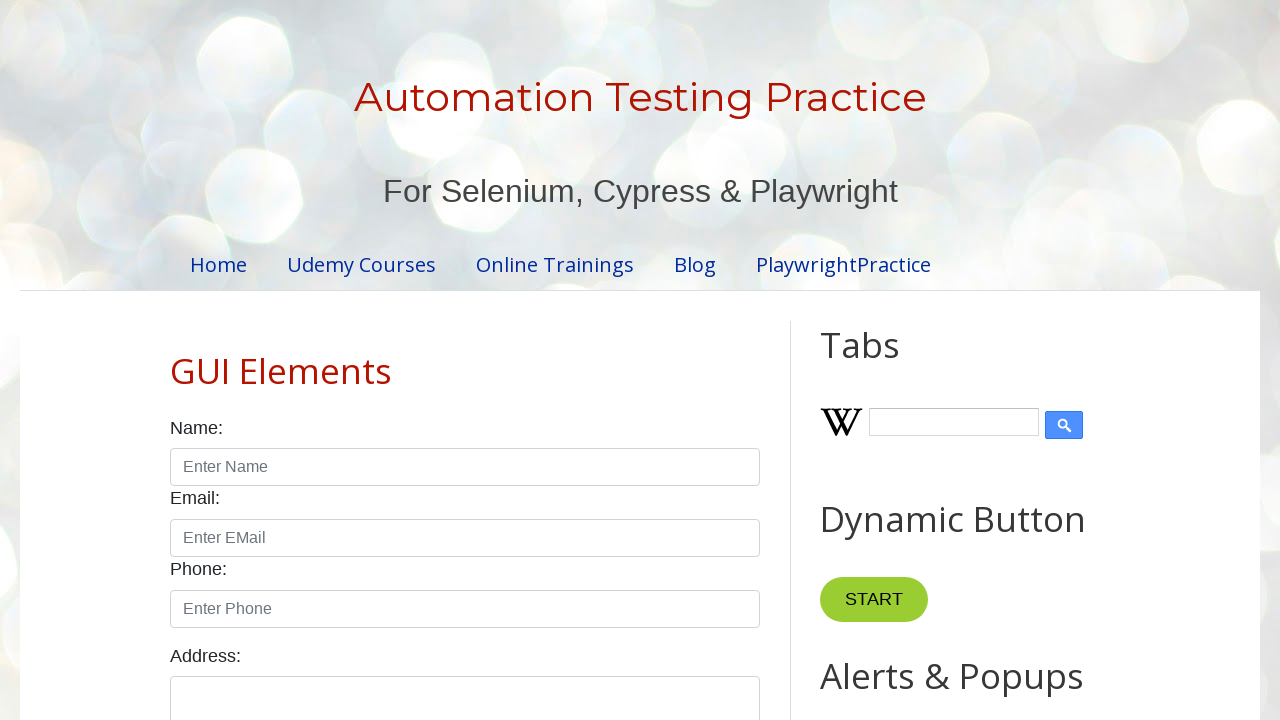

Double-clicked on the 'Copy Text' button at (885, 360) on xpath=//button[text()='Copy Text']
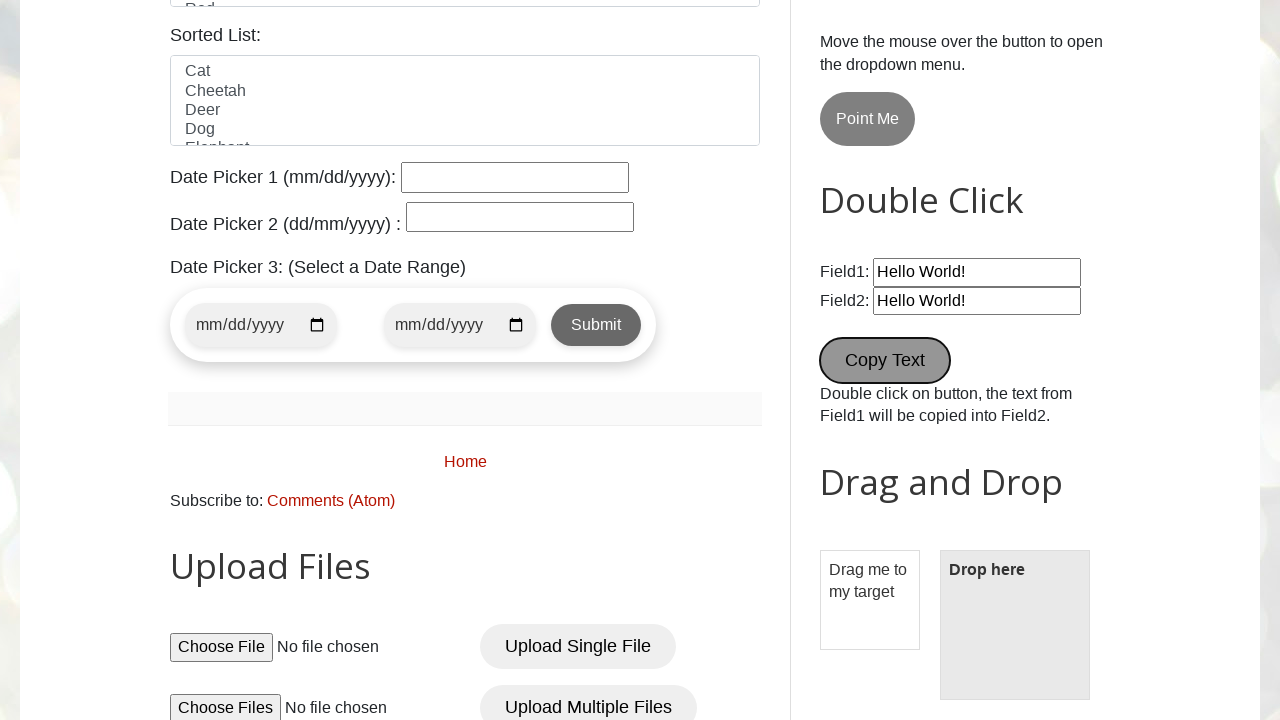

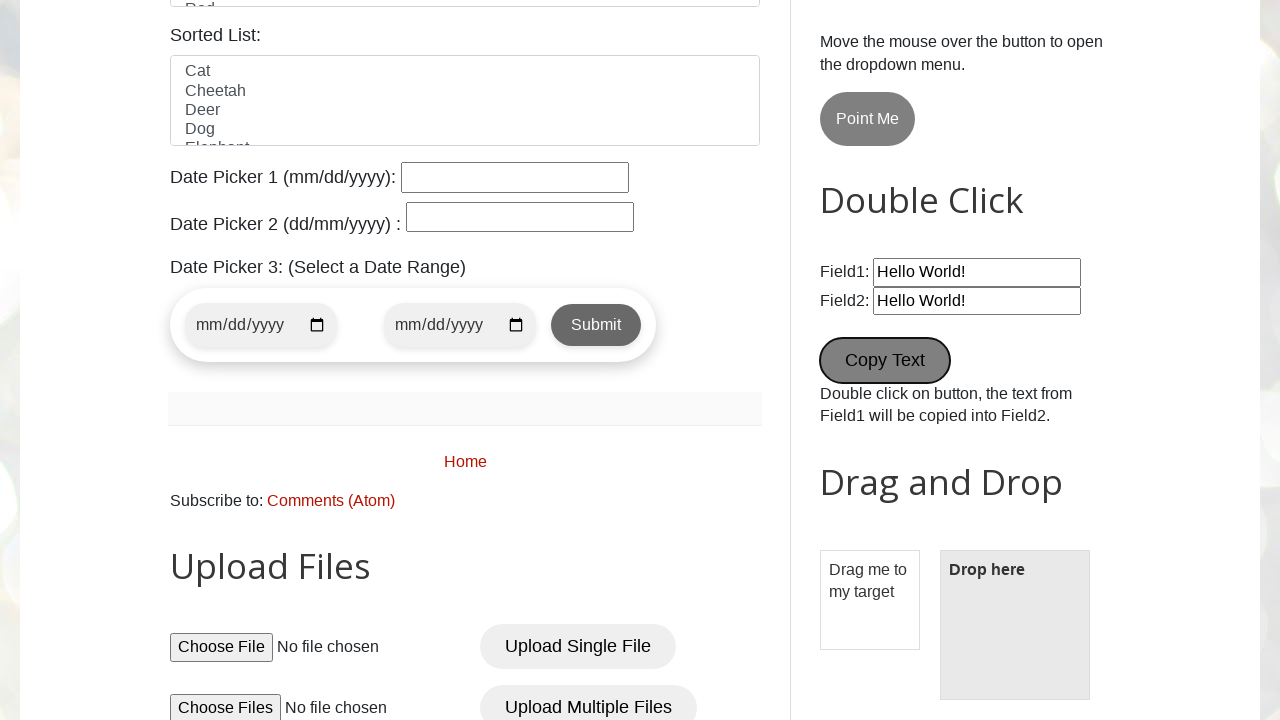